Navigates to the 1to50 game website and verifies that the game grid with clickable buttons loads properly

Starting URL: http://zzzscore.com/1to50

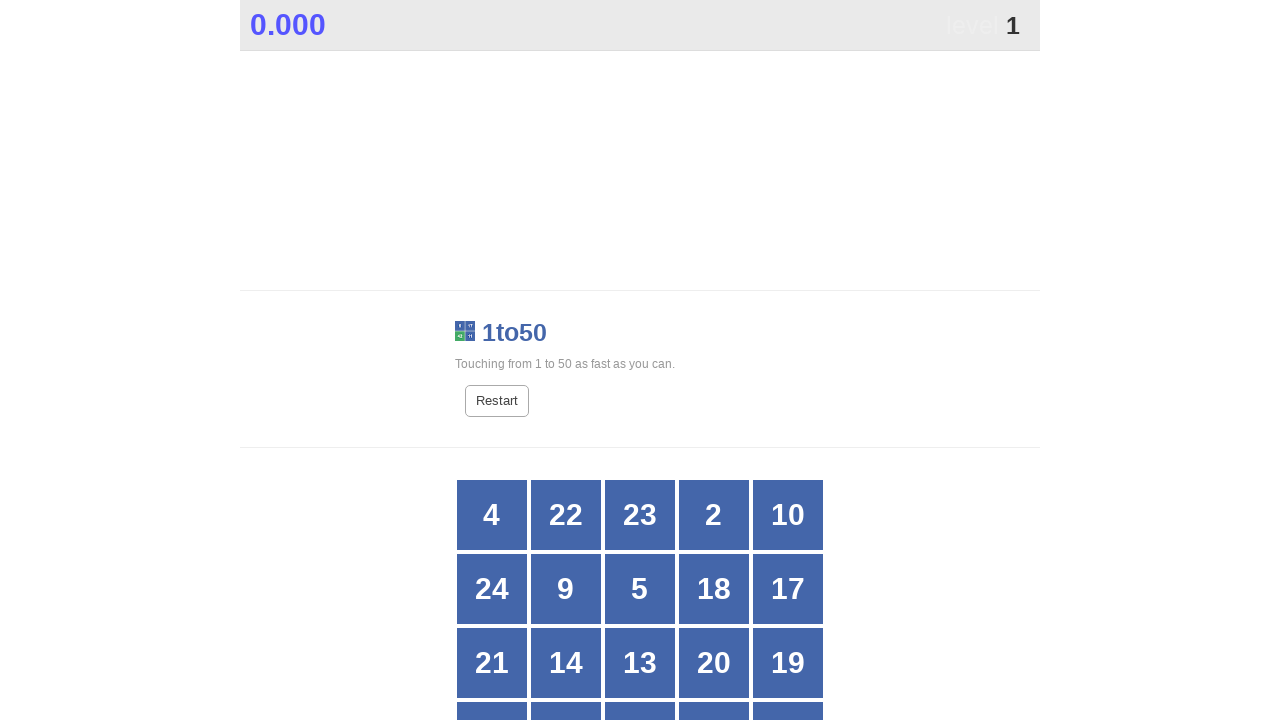

Navigated to 1to50 game website at http://zzzscore.com/1to50
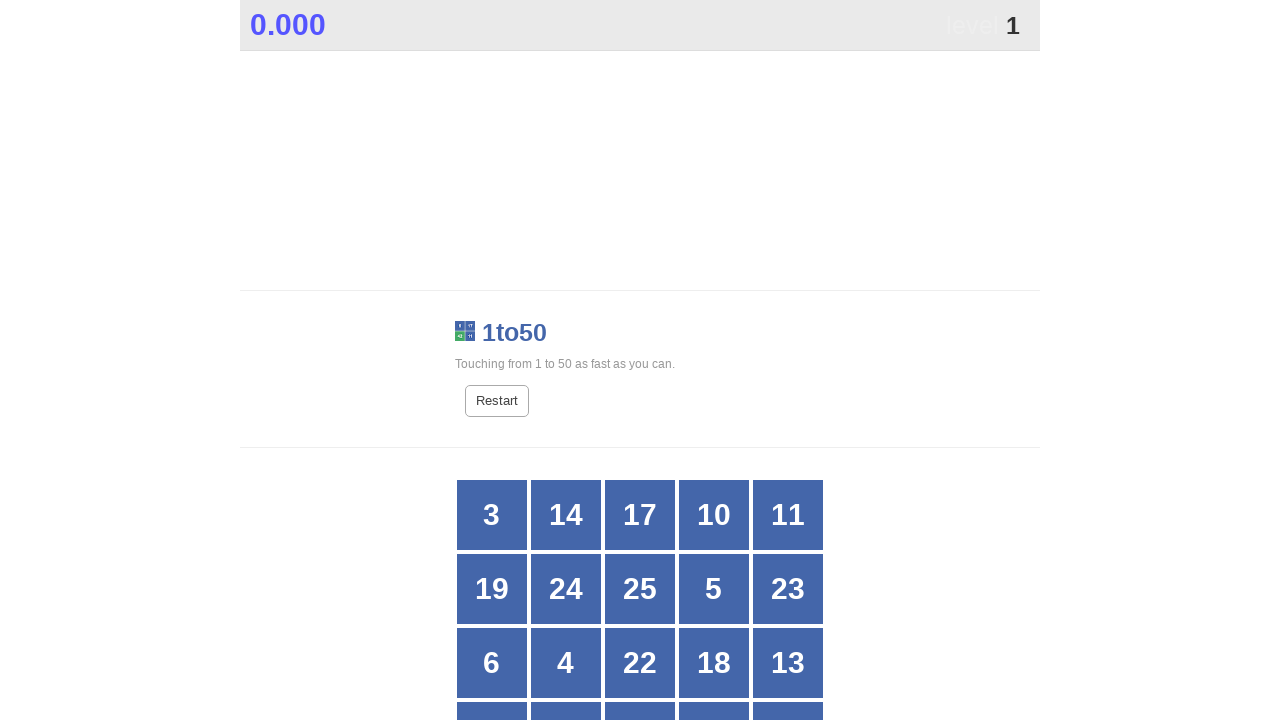

Game grid container loaded - #grid div selector is now present
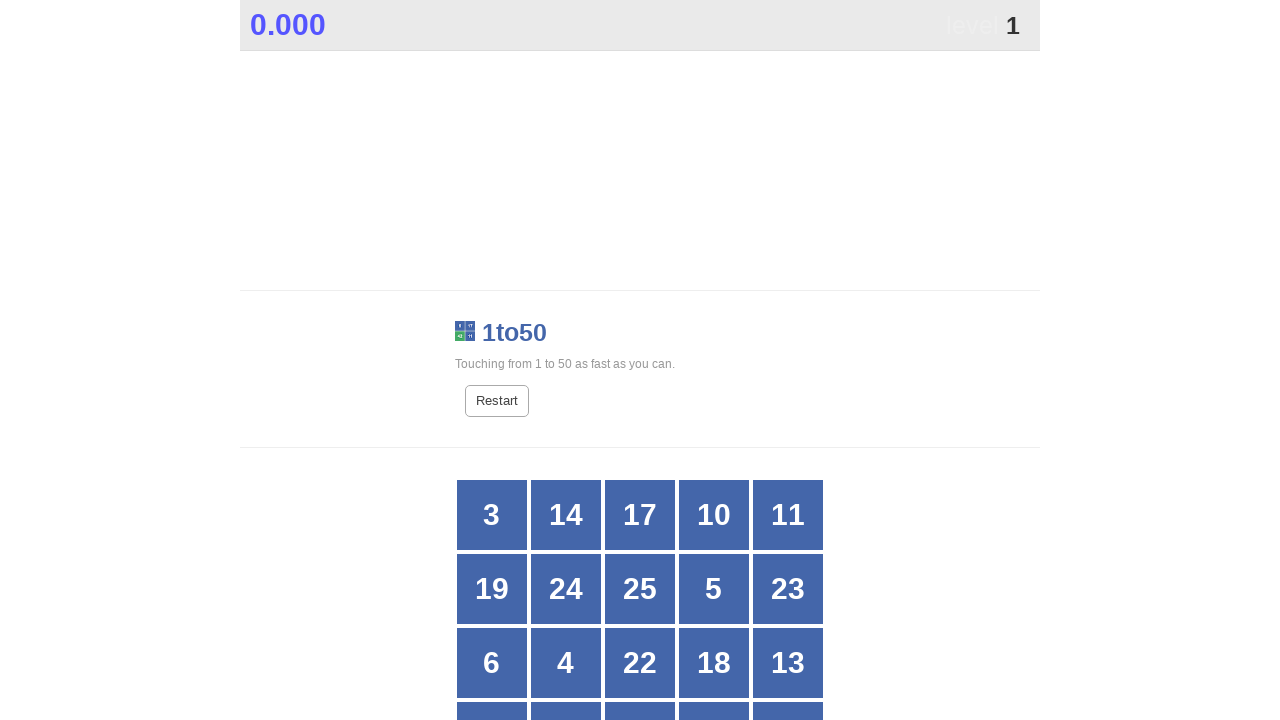

Located all grid button elements using #grid > div selector
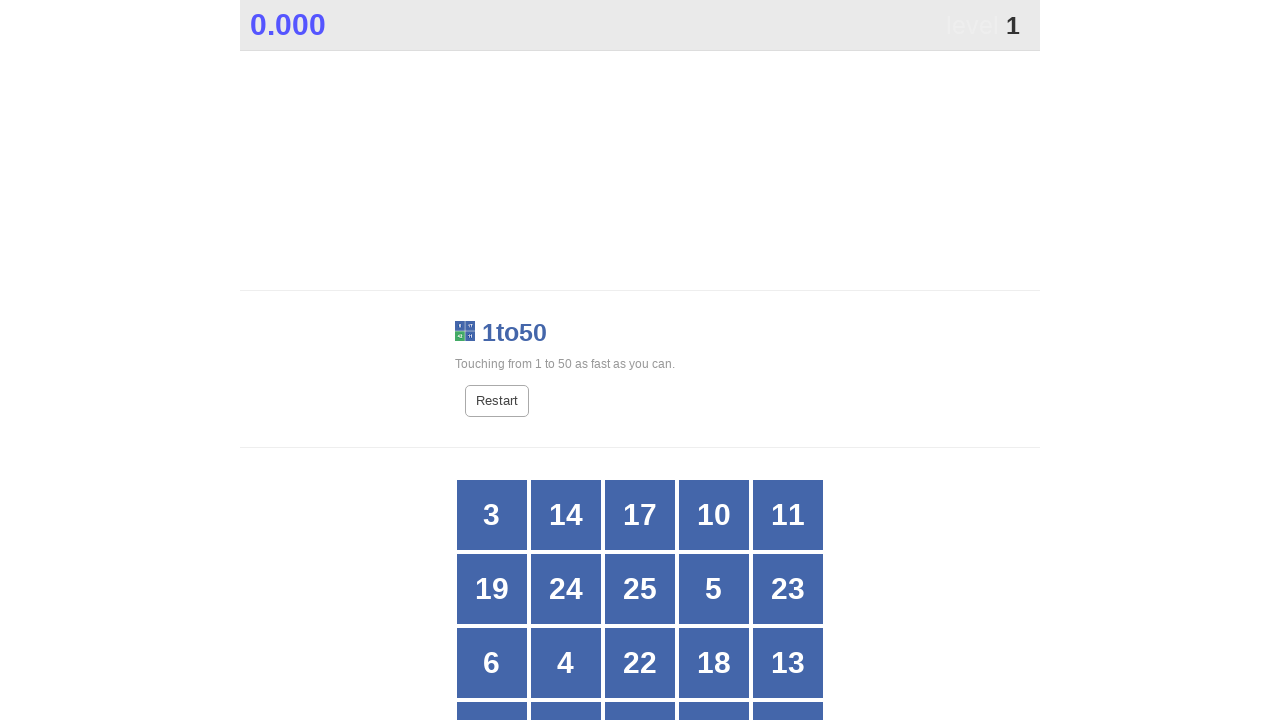

First grid button is now visible - game grid fully loaded
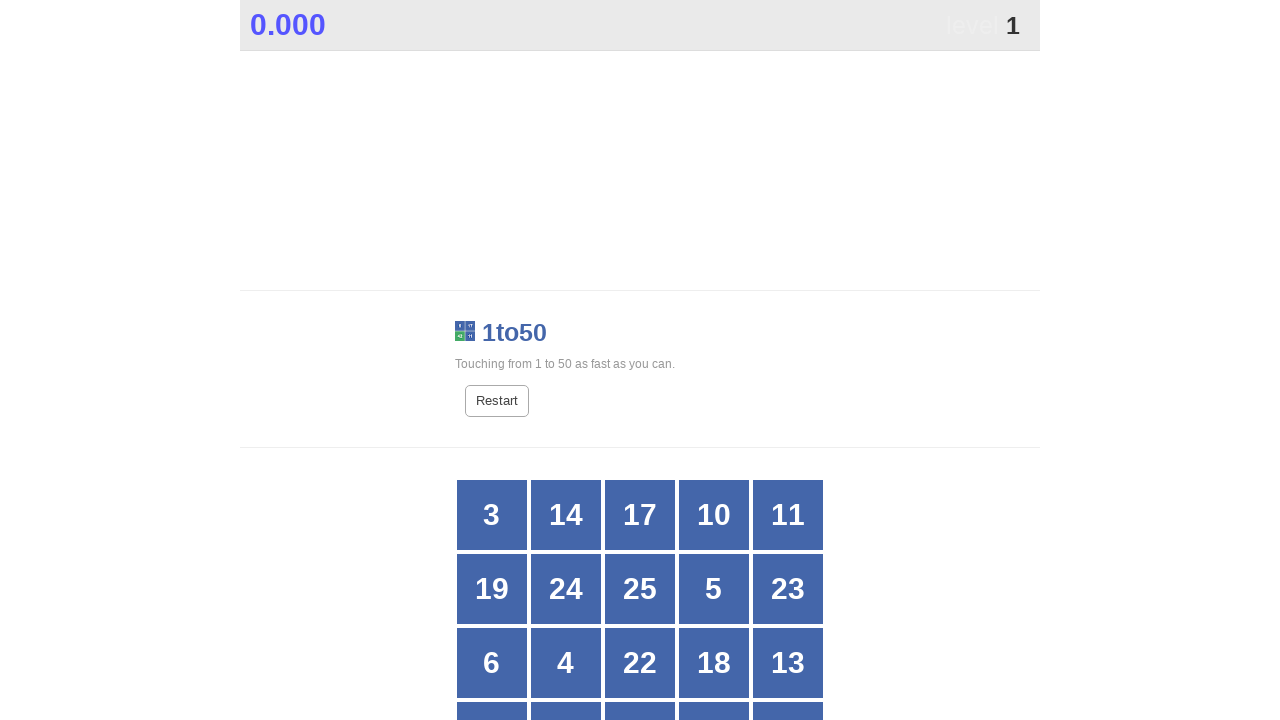

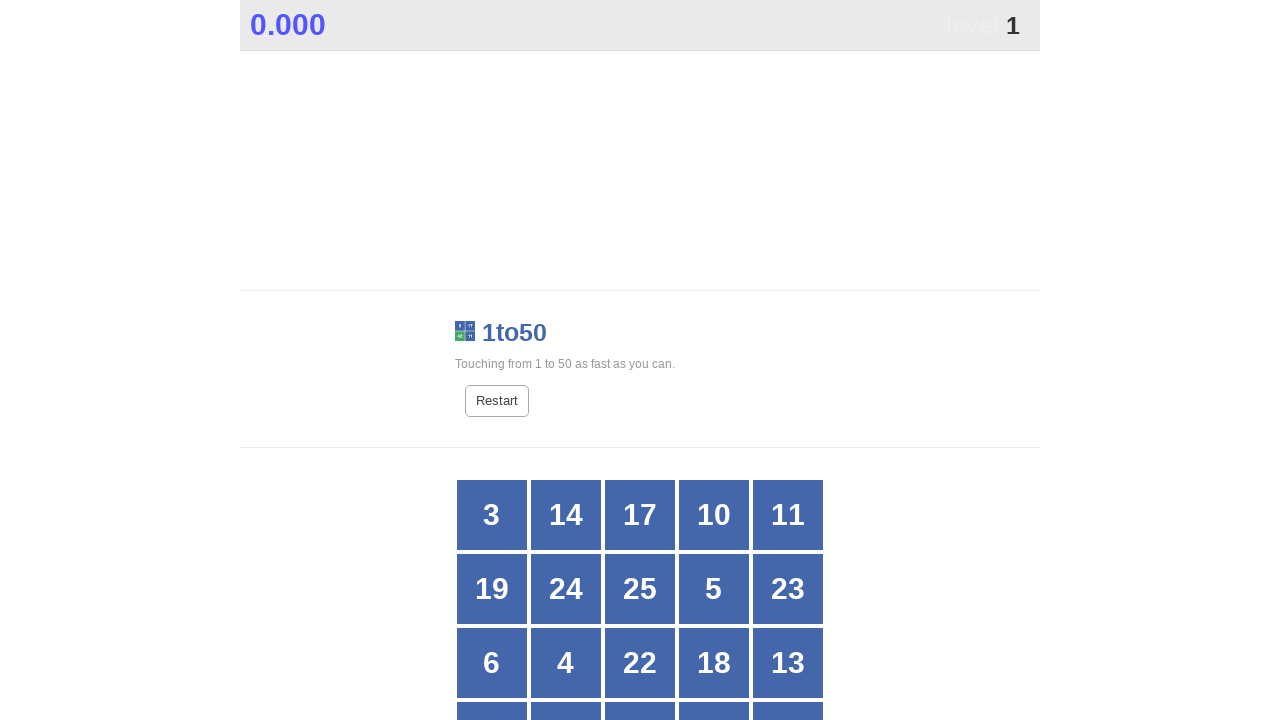